Tests adding more items than available stock to verify validation error handling

Starting URL: http://practice.automationtesting.in/

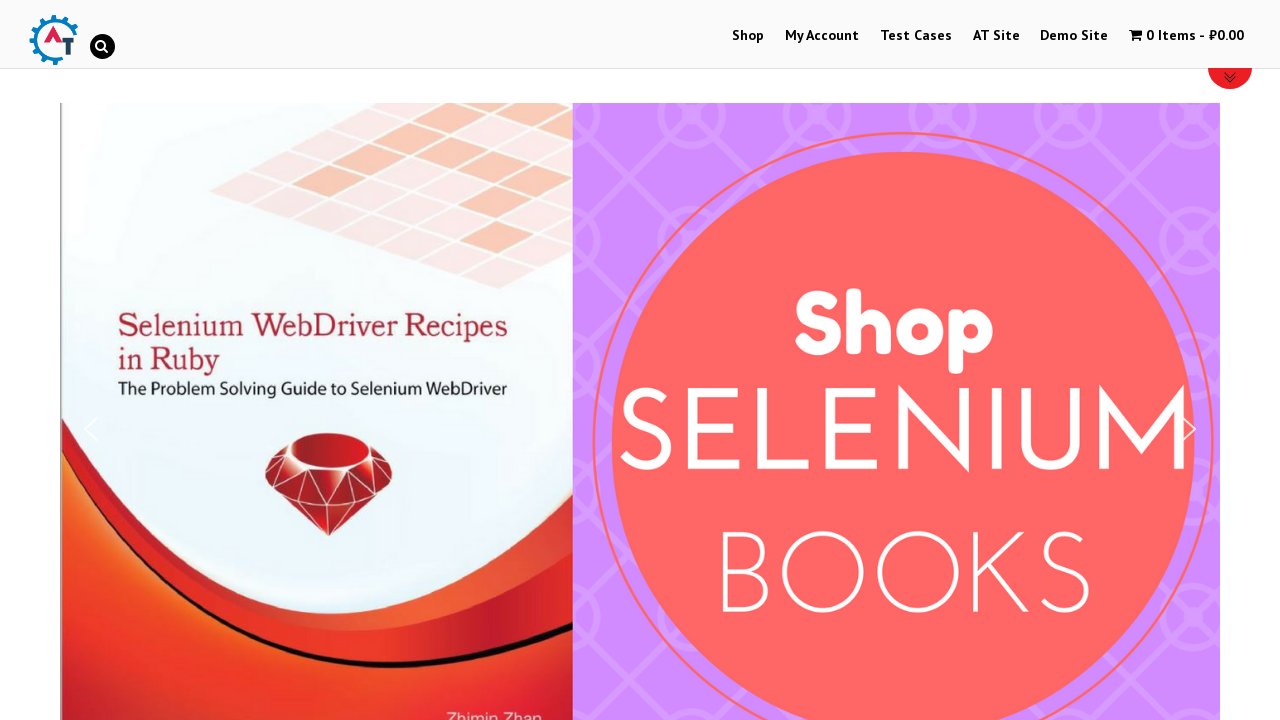

Clicked on Shop menu item at (748, 36) on xpath=//*[@id='menu-item-40']
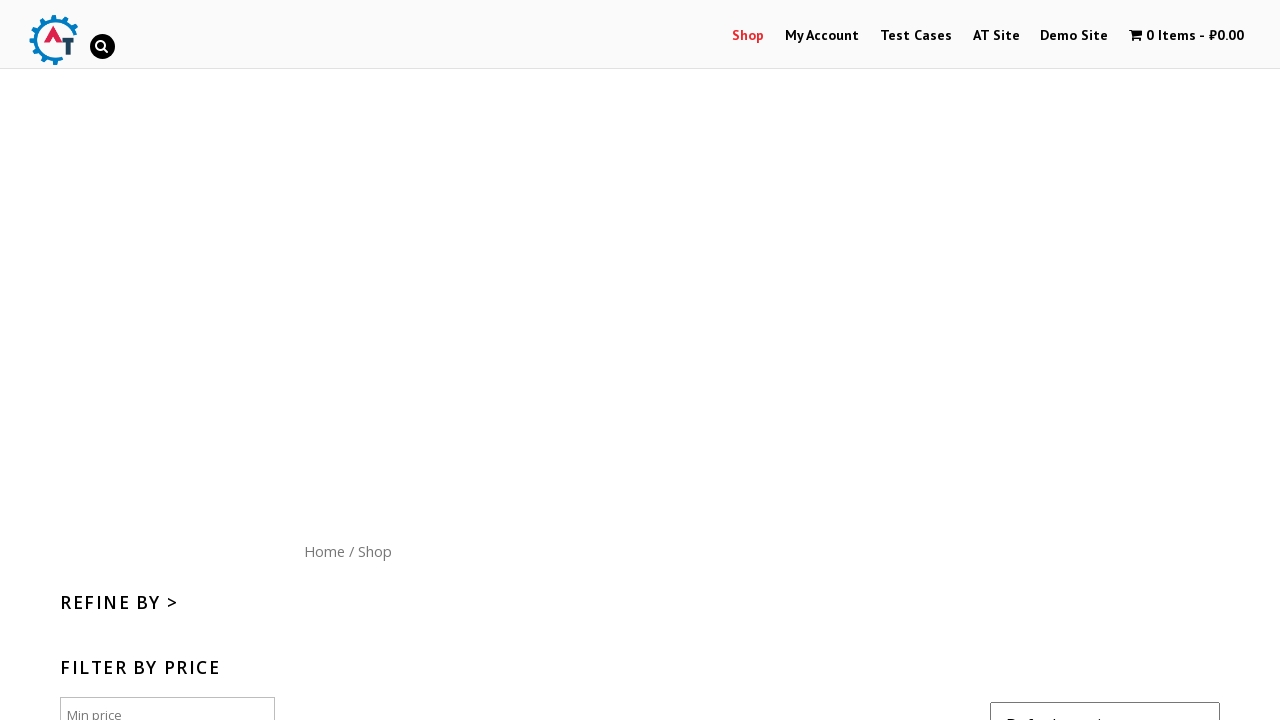

Clicked on home navigation link at (324, 551) on xpath=//div[@id='content']/nav//a
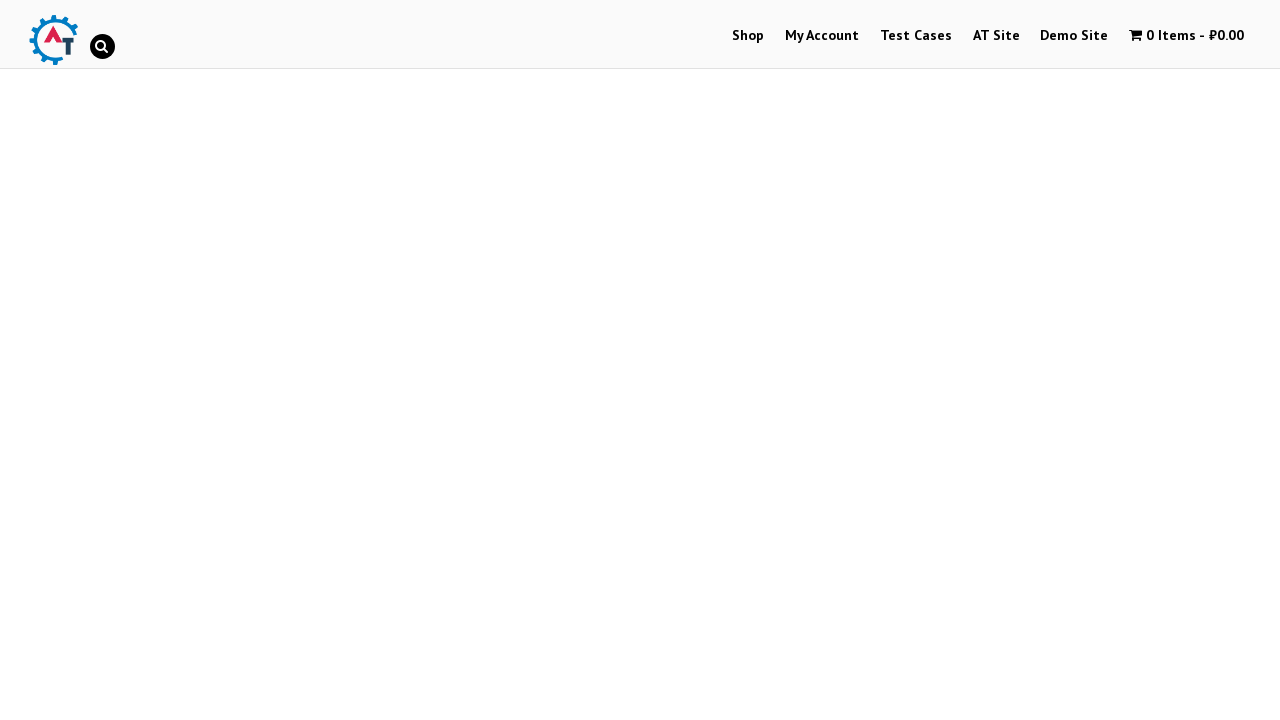

Clicked on a product to open its details at (1039, 361) on xpath=//*[@id='text-22-sub_row_1-0-2-2-0']
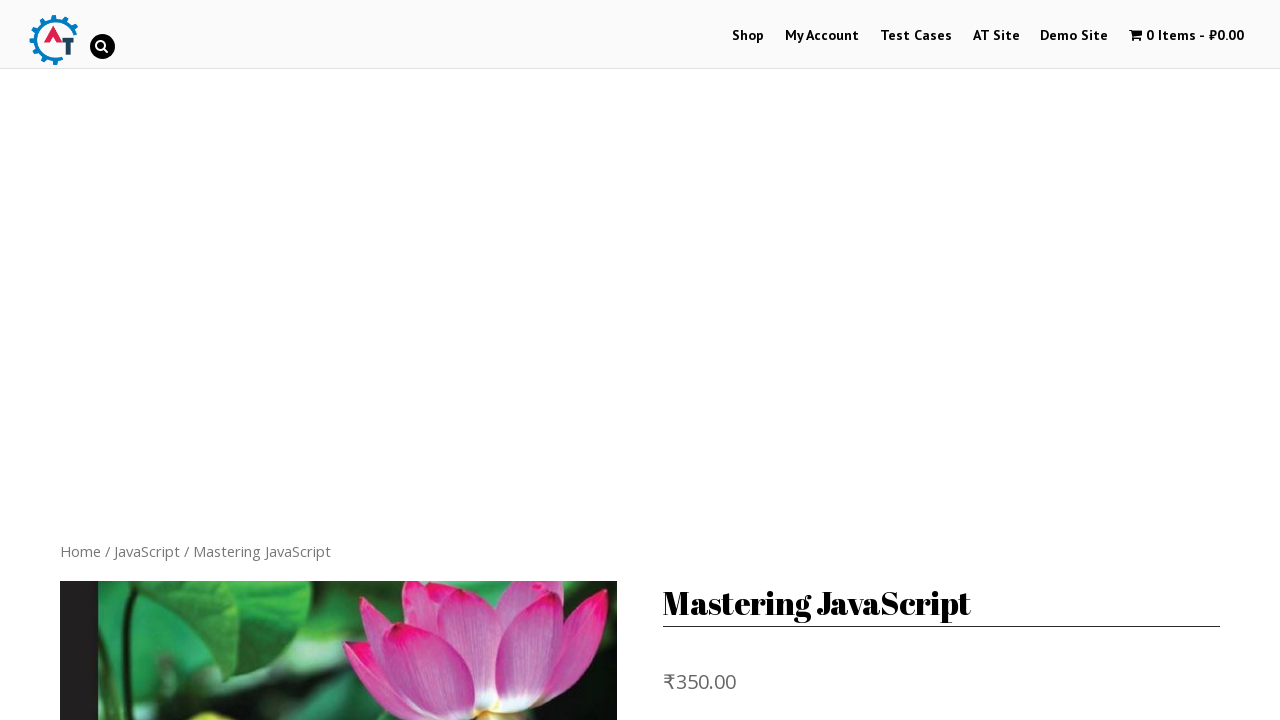

Filled quantity field with 7800 (exceeding available stock) on //input[@type='number']
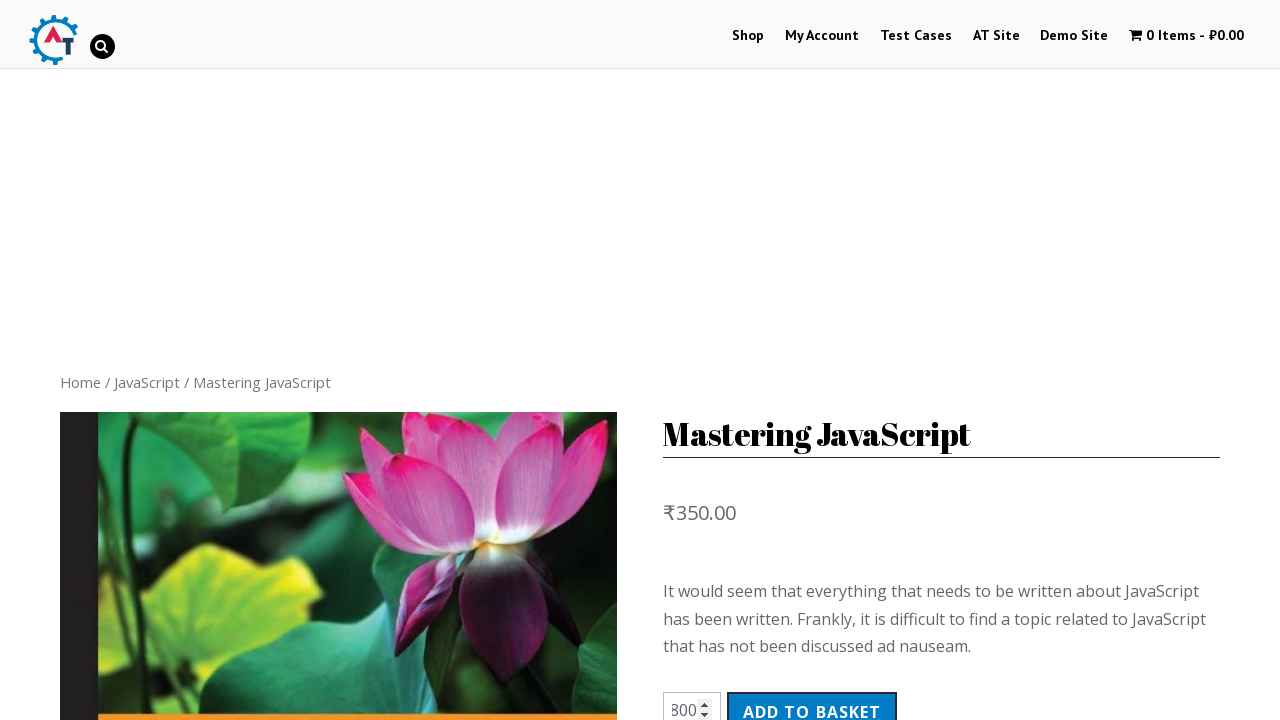

Clicked Add to Basket button to trigger validation error at (812, 701) on xpath=//button[@type='submit']
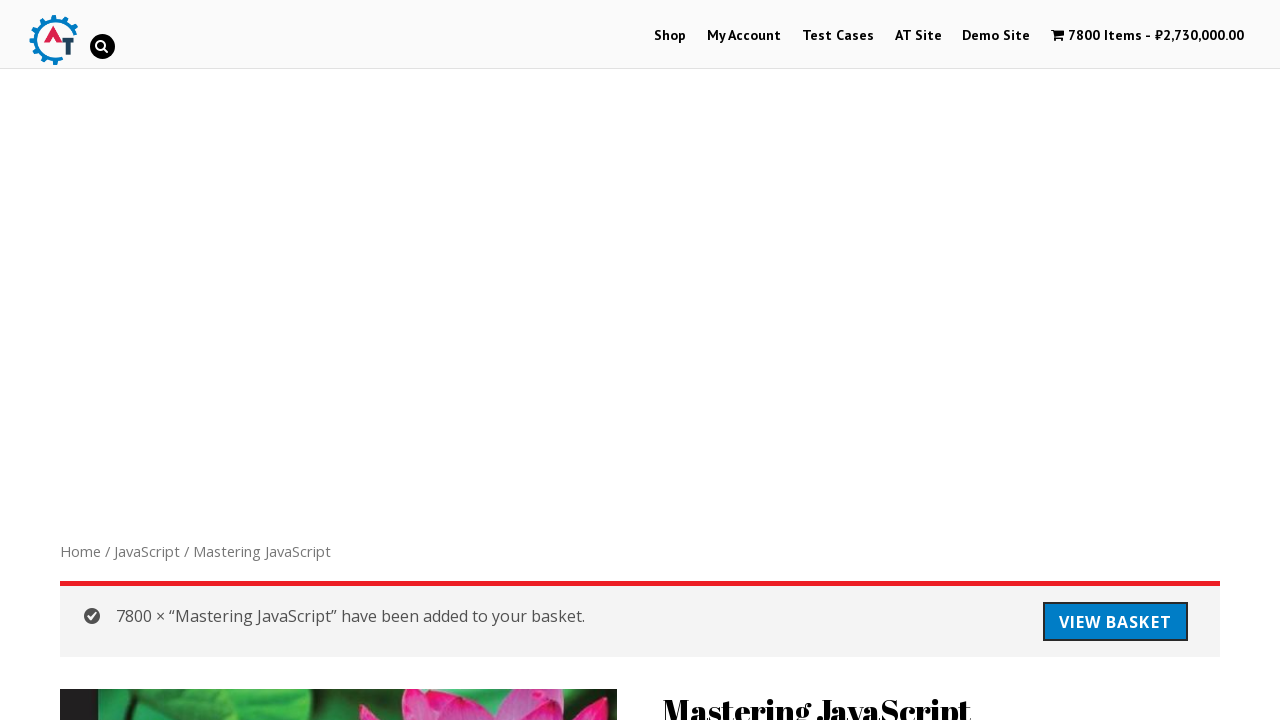

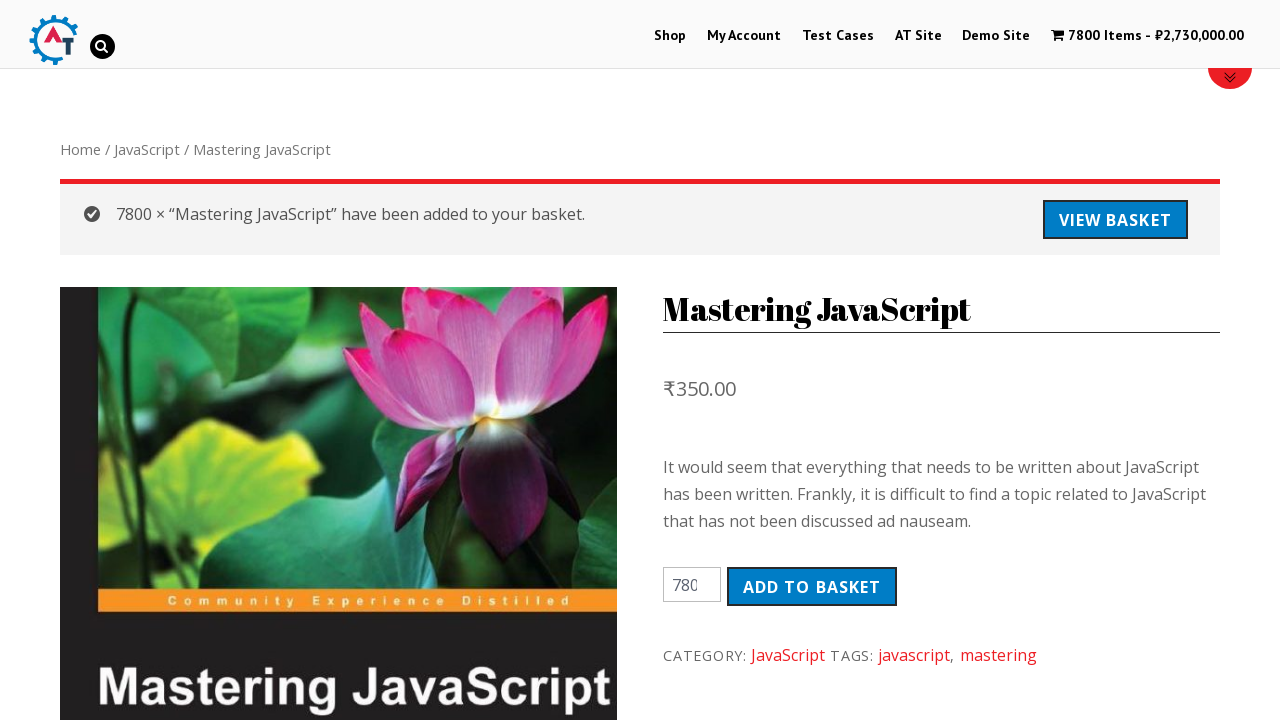